Navigates to the VnExpress news website and verifies the page loads by checking for the page title

Starting URL: https://vnexpress.net/

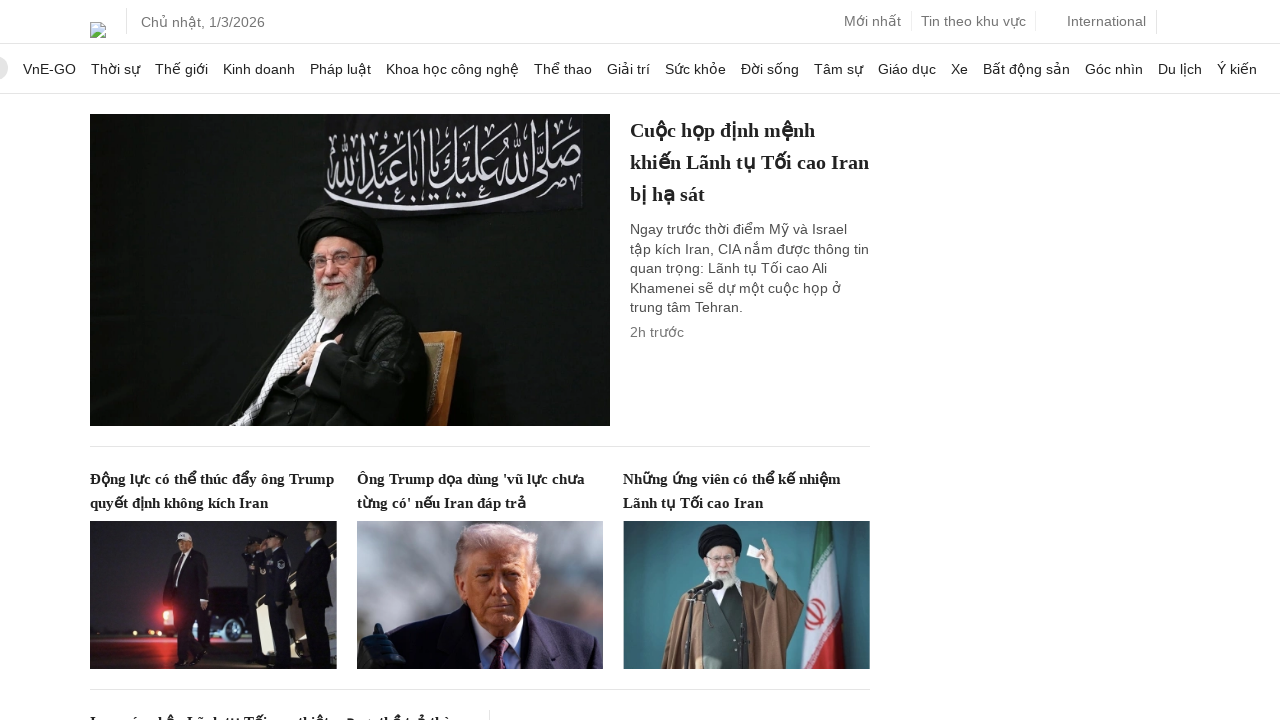

Navigated to VnExpress news website
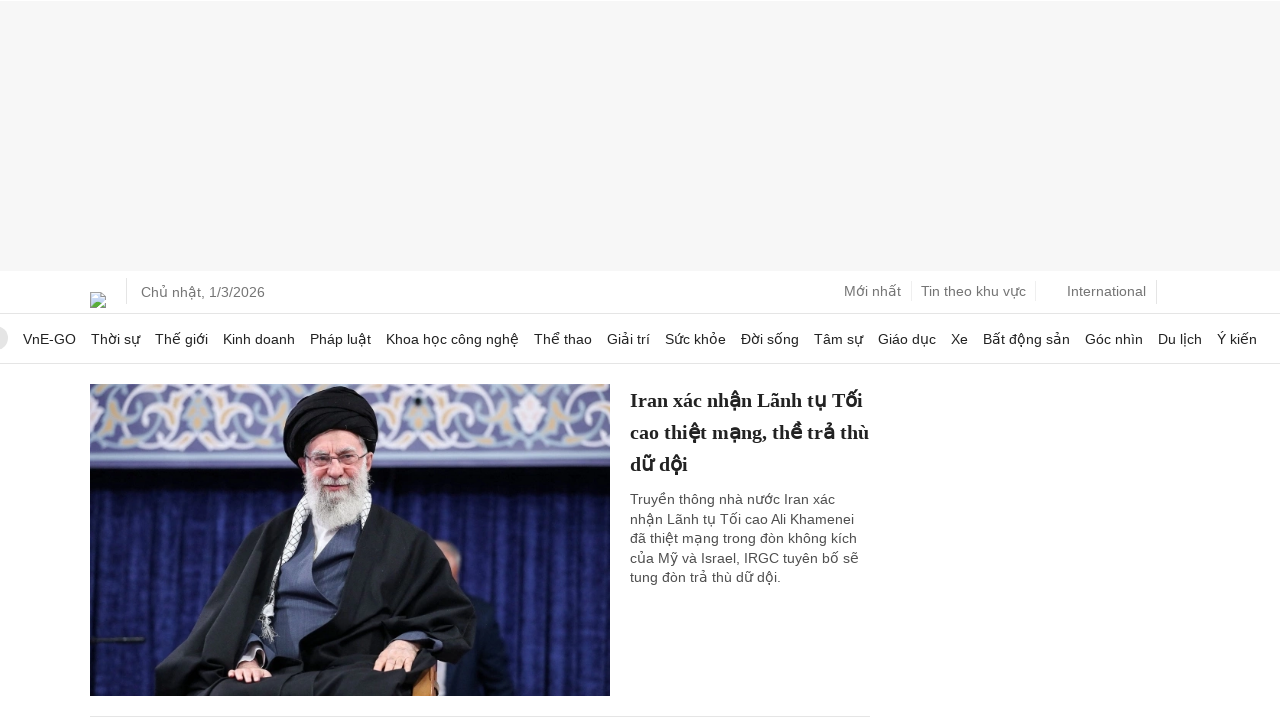

Page fully loaded (DOM content ready)
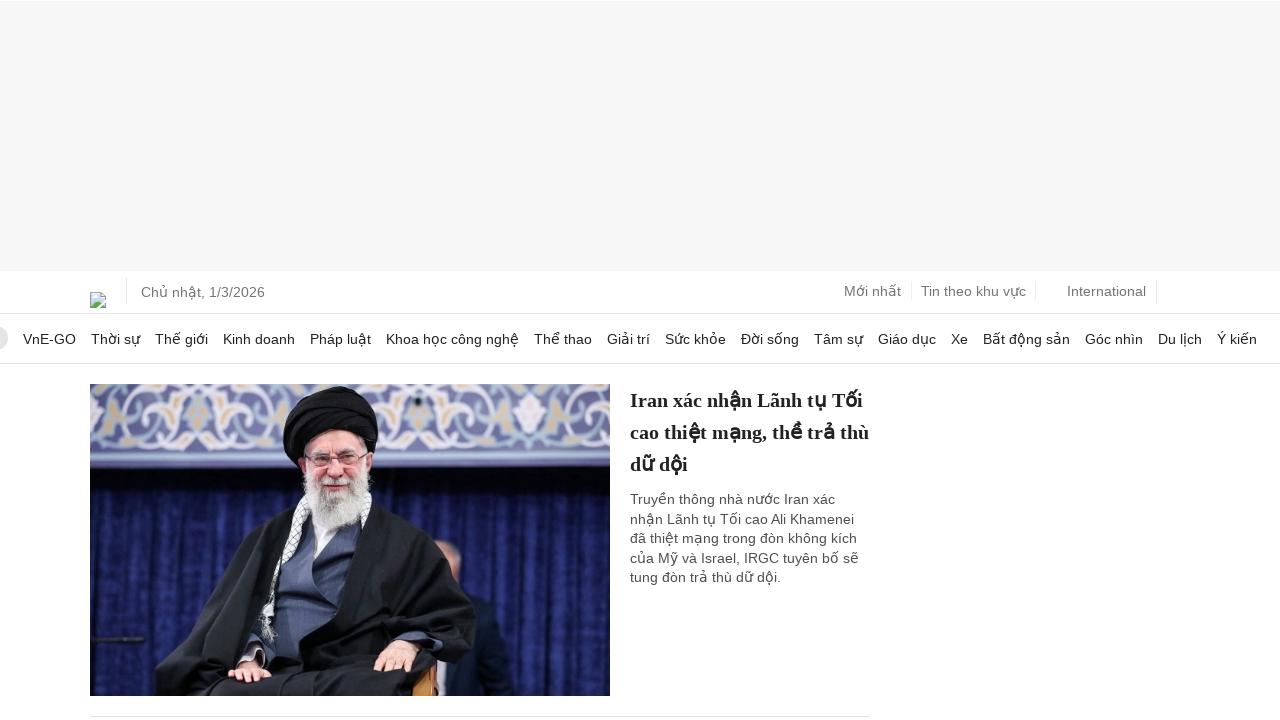

Retrieved page title: 'Báo VnExpress - Báo tiếng Việt nhiều người xem nhất'
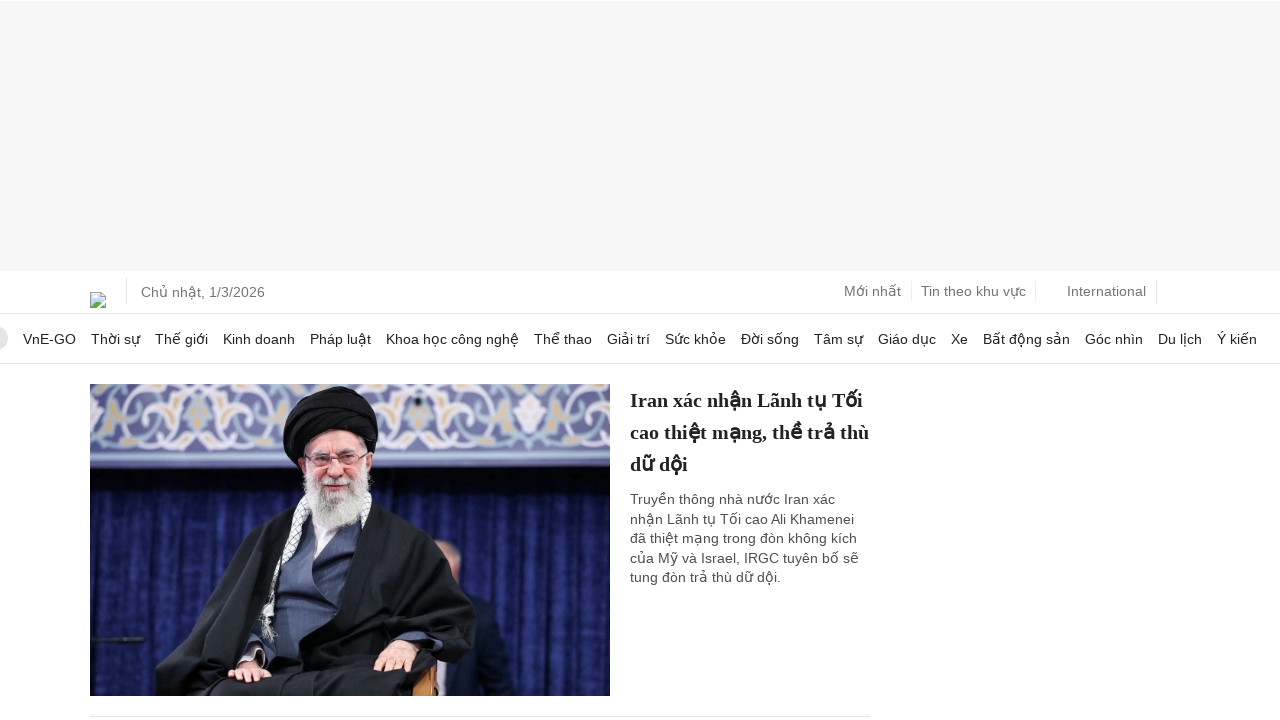

Verified page title is not empty
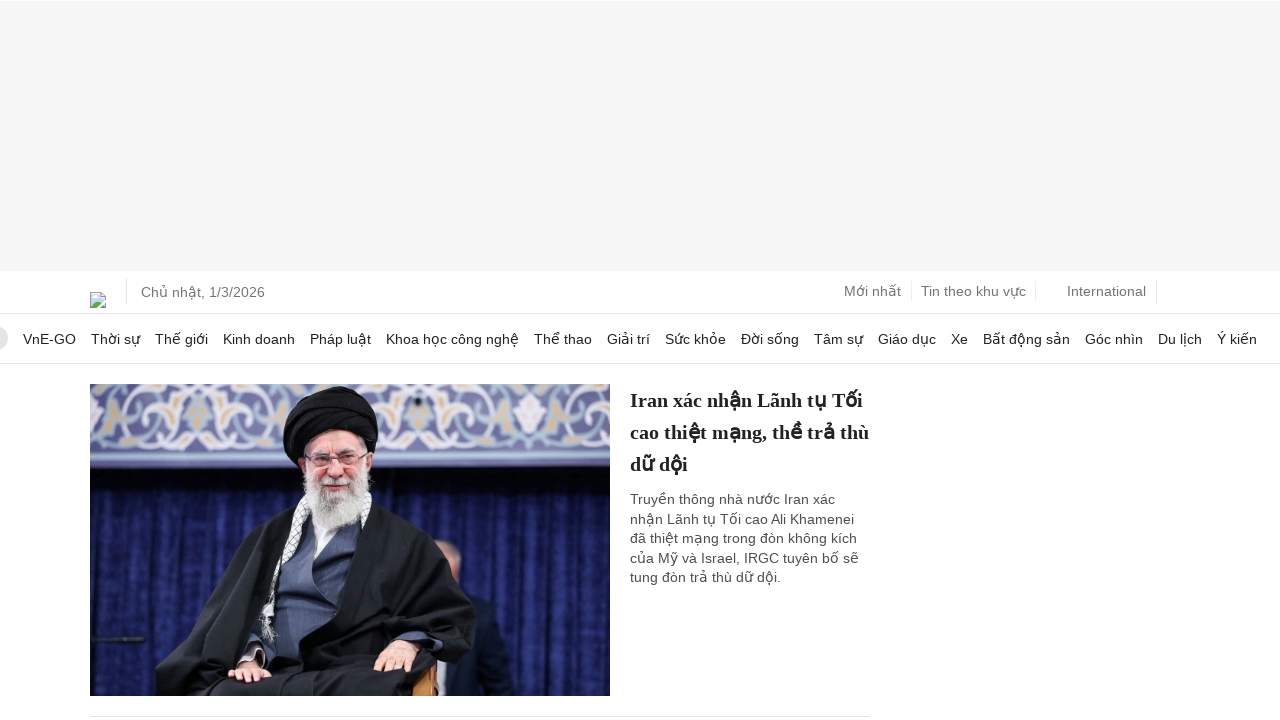

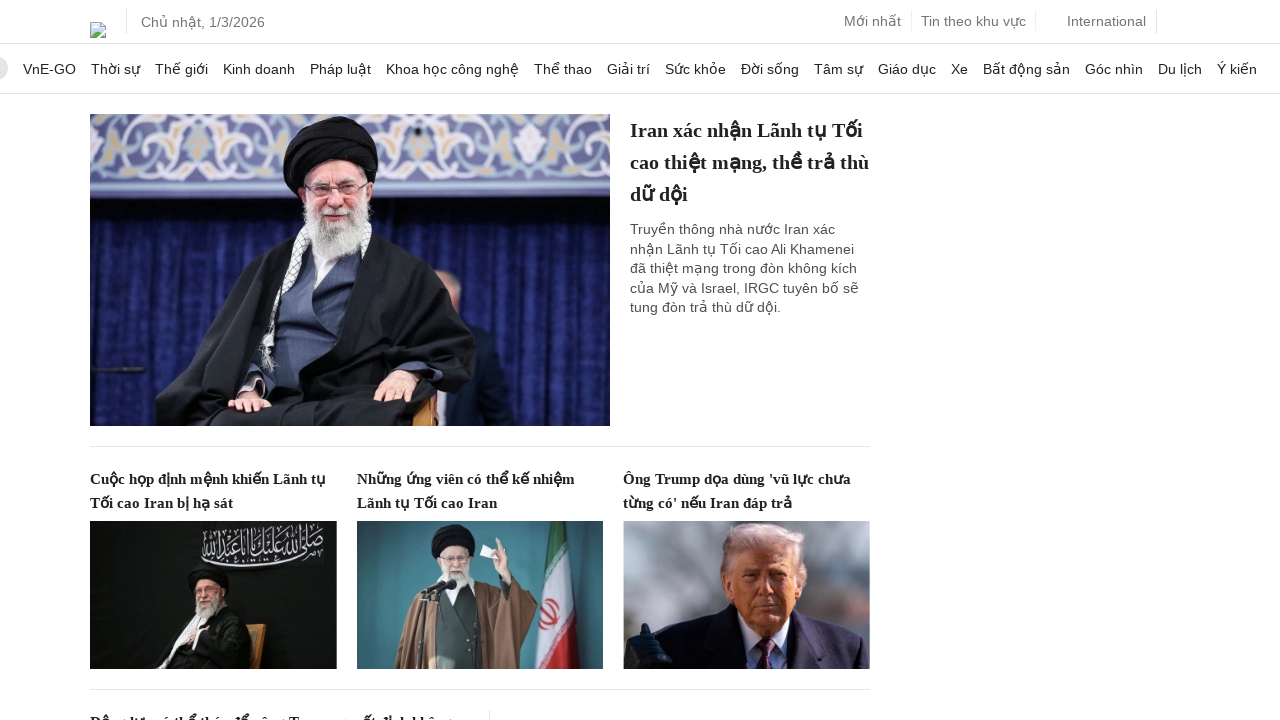